Navigates to a Selenium testing page. The original test had double-click and right-click actions commented out, so it only performs navigation.

Starting URL: https://www.testandquiz.com/selenium/testing.html

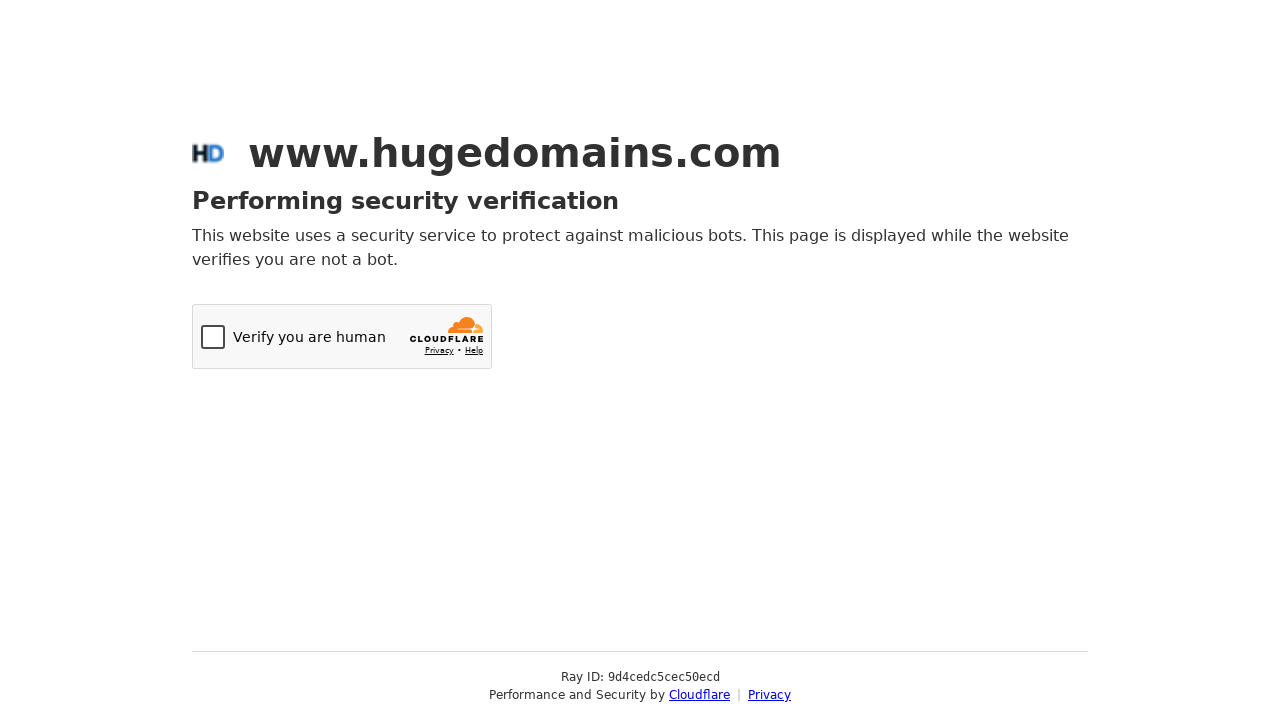

Navigated to Selenium testing page
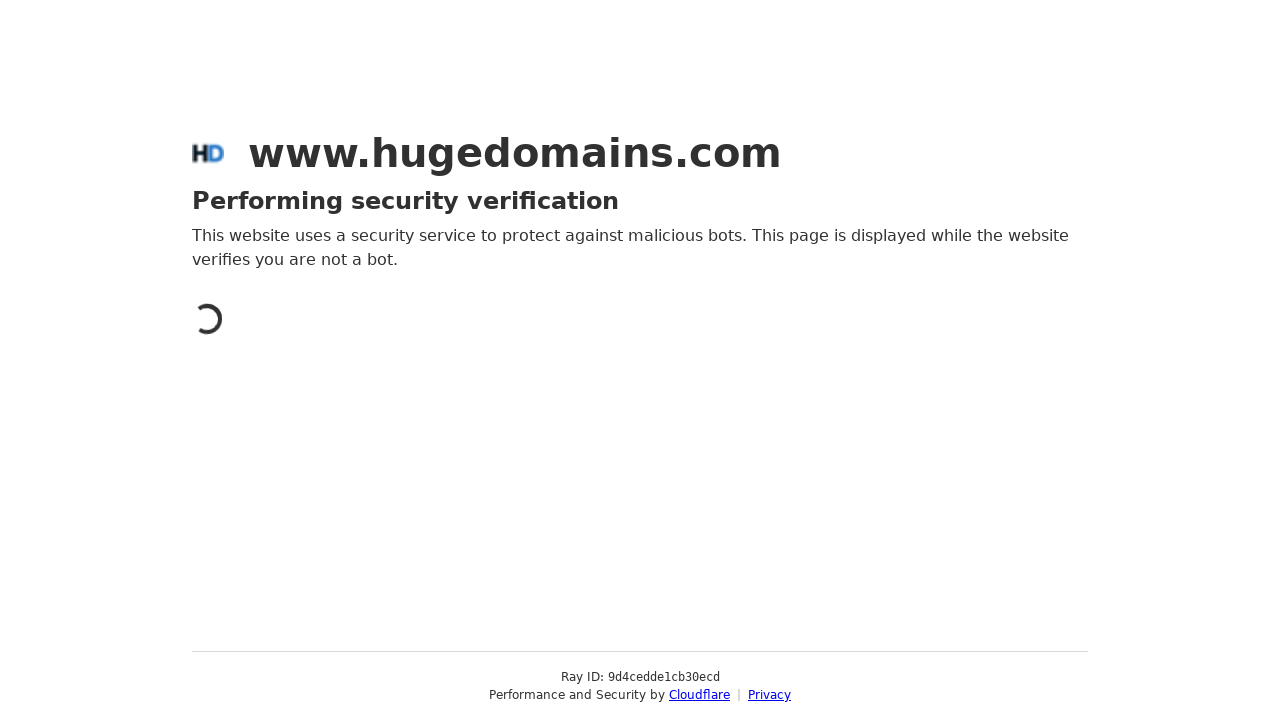

Page loaded (domcontentloaded event fired)
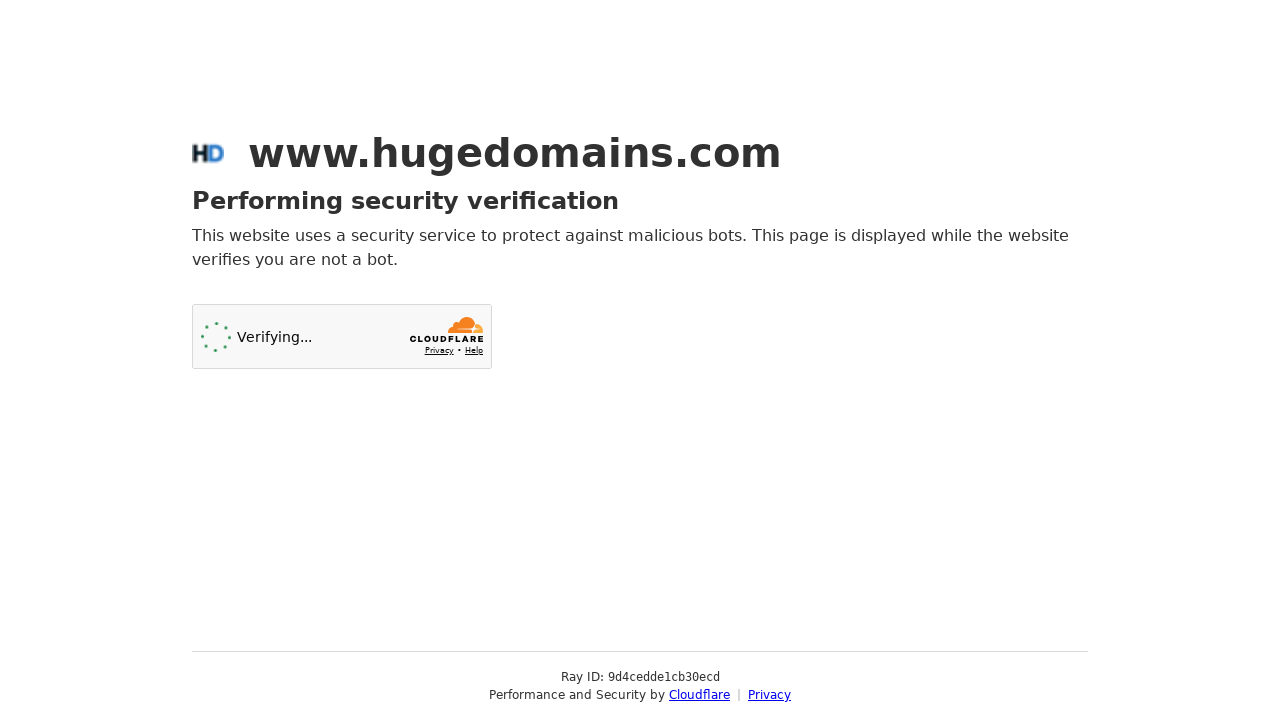

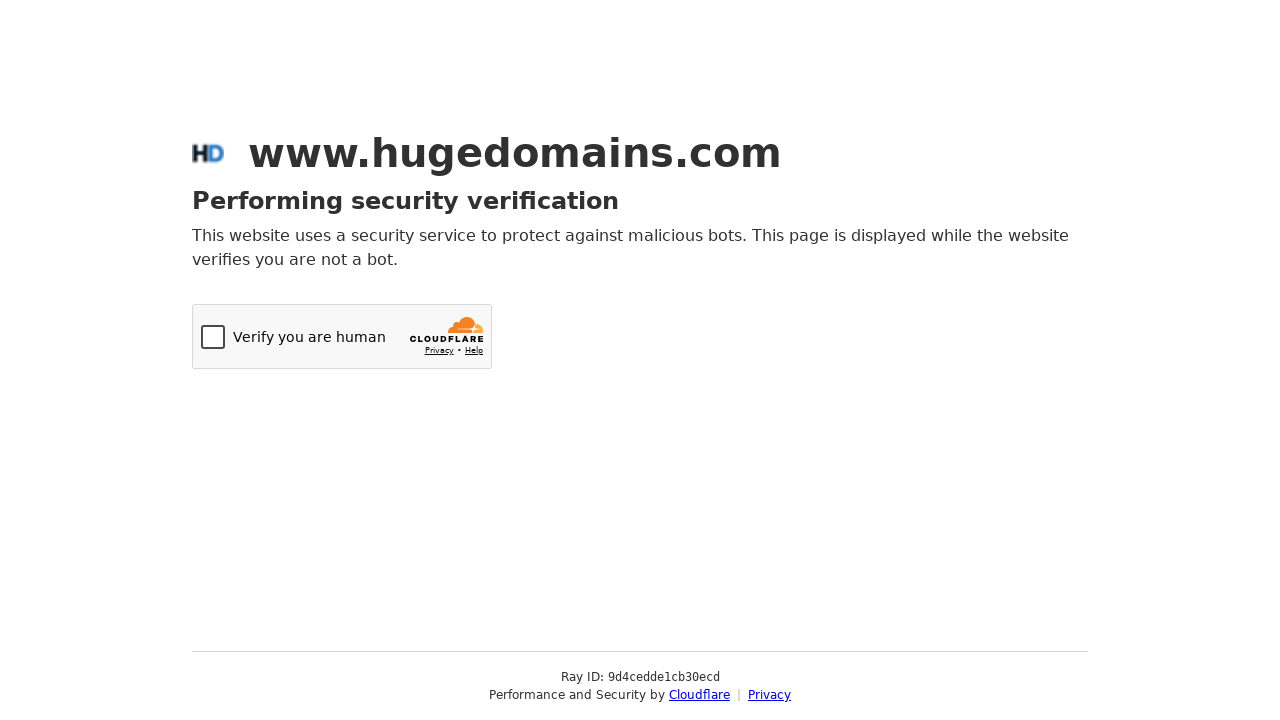